Tests that edits are saved when the input loses focus (blur)

Starting URL: https://demo.playwright.dev/todomvc

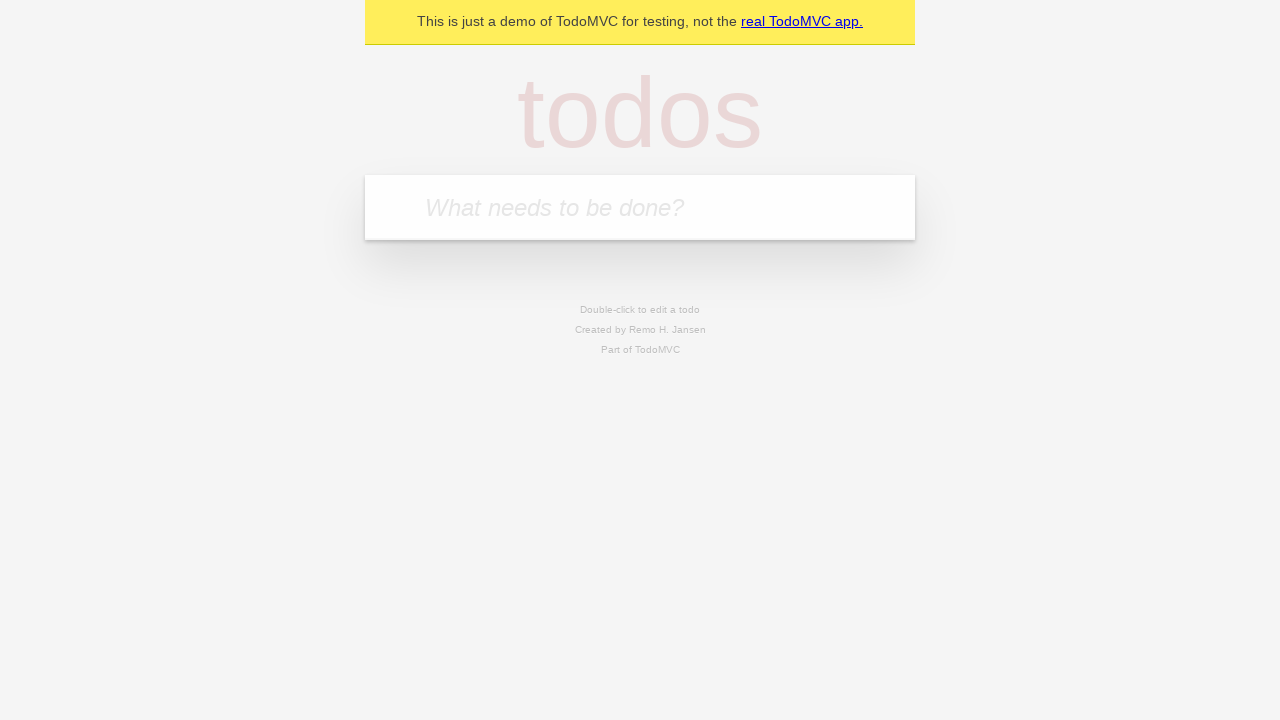

Filled first todo input with 'buy some cheese' on internal:attr=[placeholder="What needs to be done?"i]
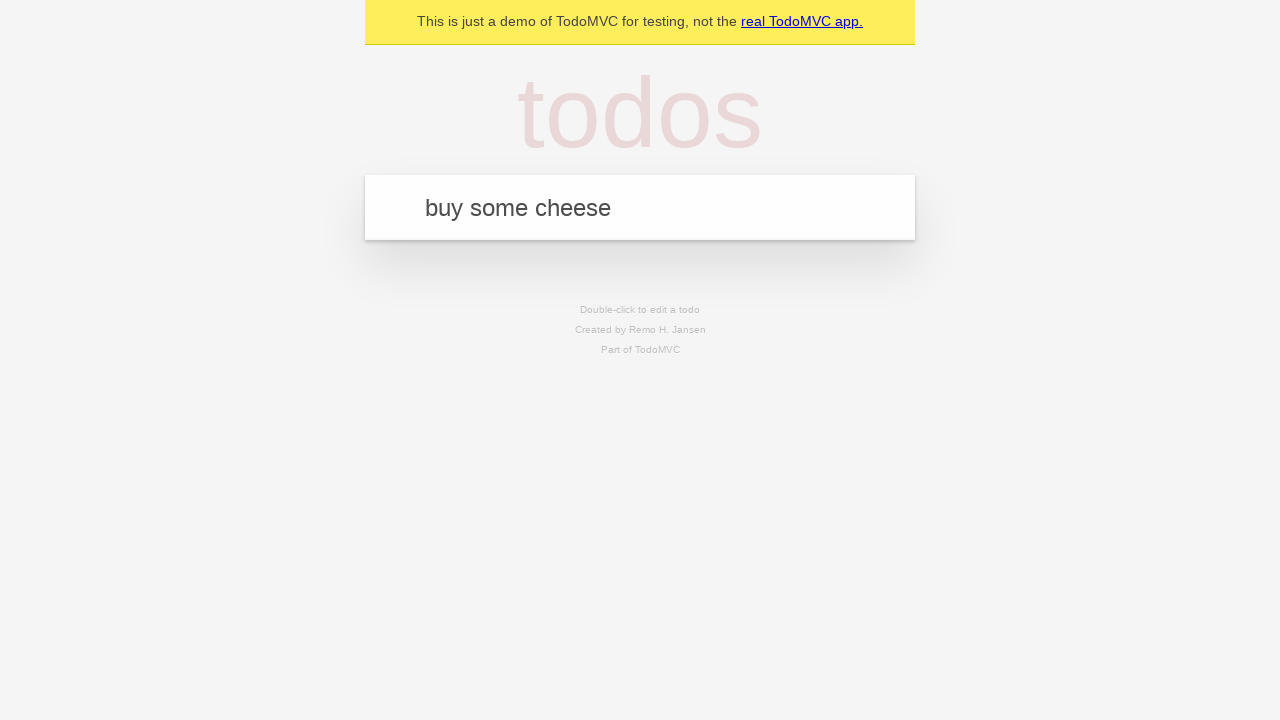

Pressed Enter to add first todo on internal:attr=[placeholder="What needs to be done?"i]
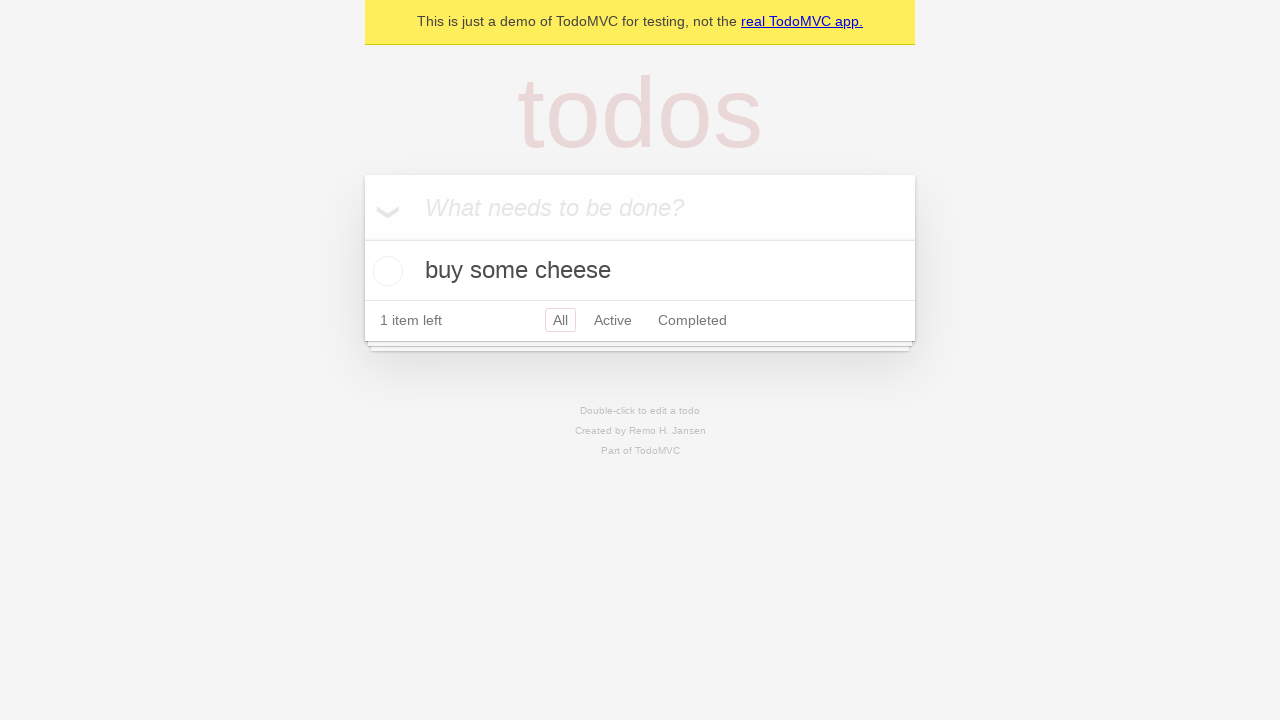

Filled second todo input with 'feed the cat' on internal:attr=[placeholder="What needs to be done?"i]
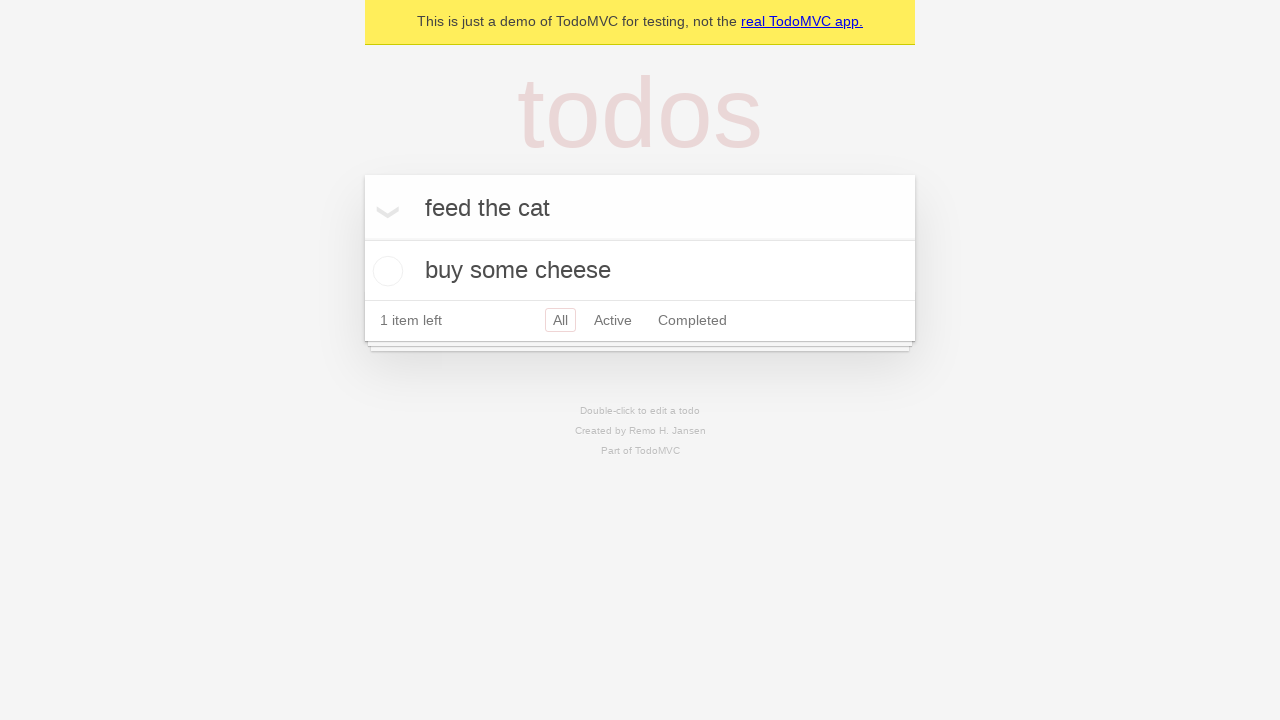

Pressed Enter to add second todo on internal:attr=[placeholder="What needs to be done?"i]
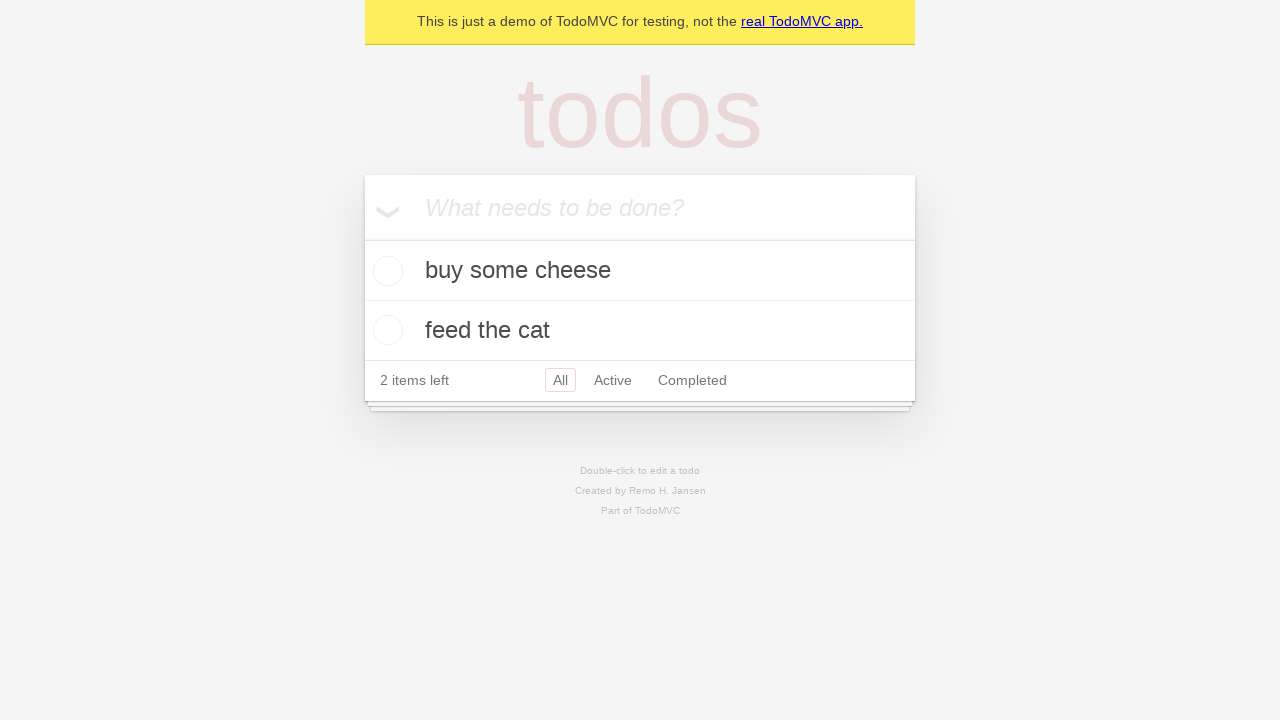

Filled third todo input with 'book a doctors appointment' on internal:attr=[placeholder="What needs to be done?"i]
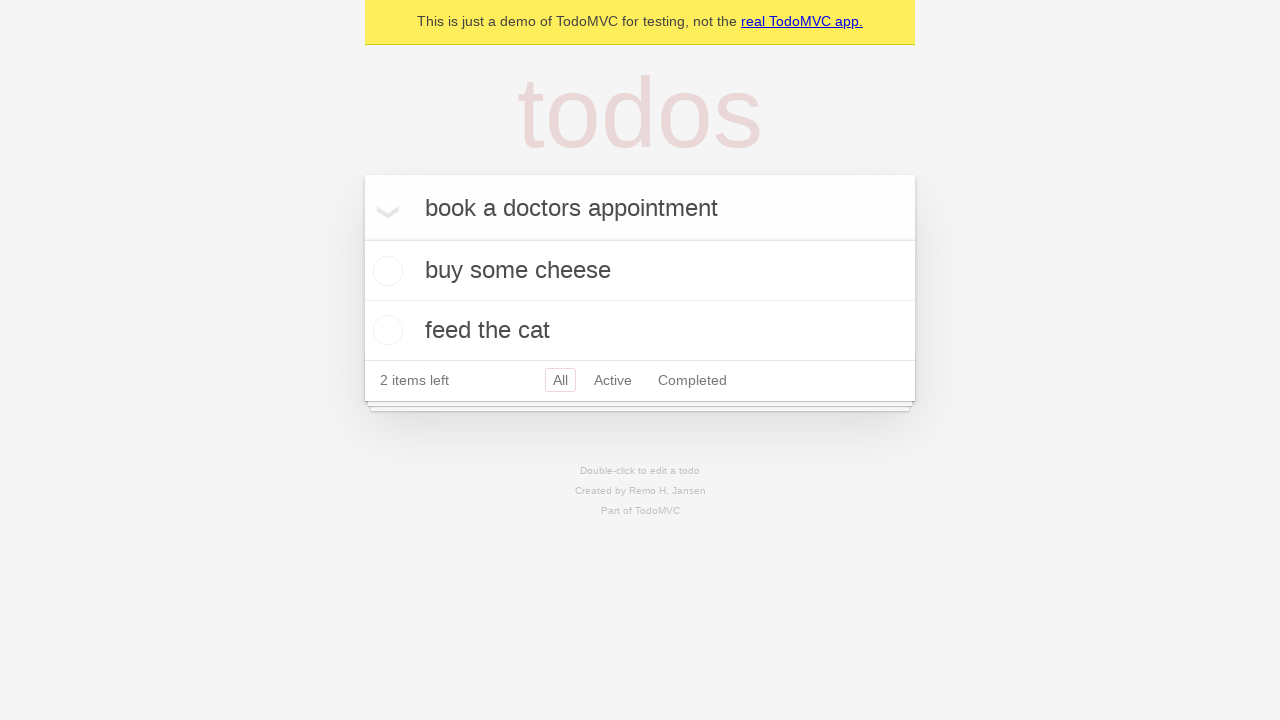

Pressed Enter to add third todo on internal:attr=[placeholder="What needs to be done?"i]
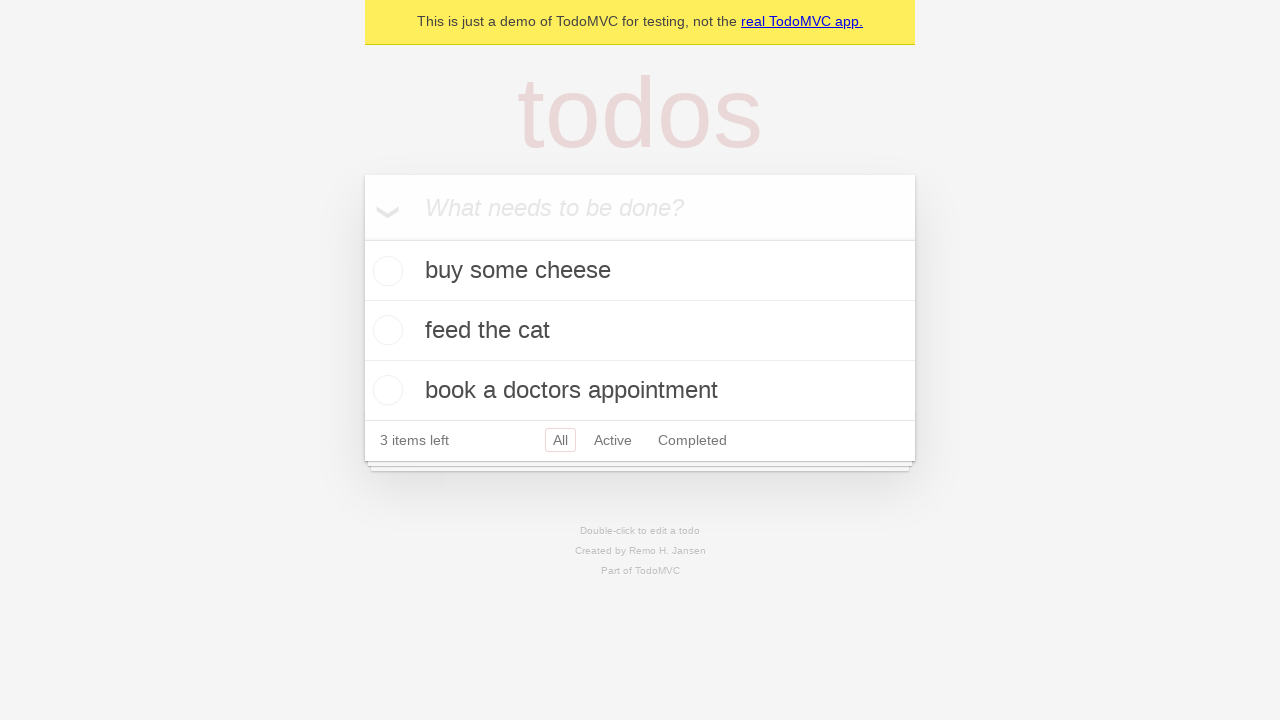

Double-clicked on second todo item to enter edit mode at (640, 331) on [data-testid='todo-item'] >> nth=1
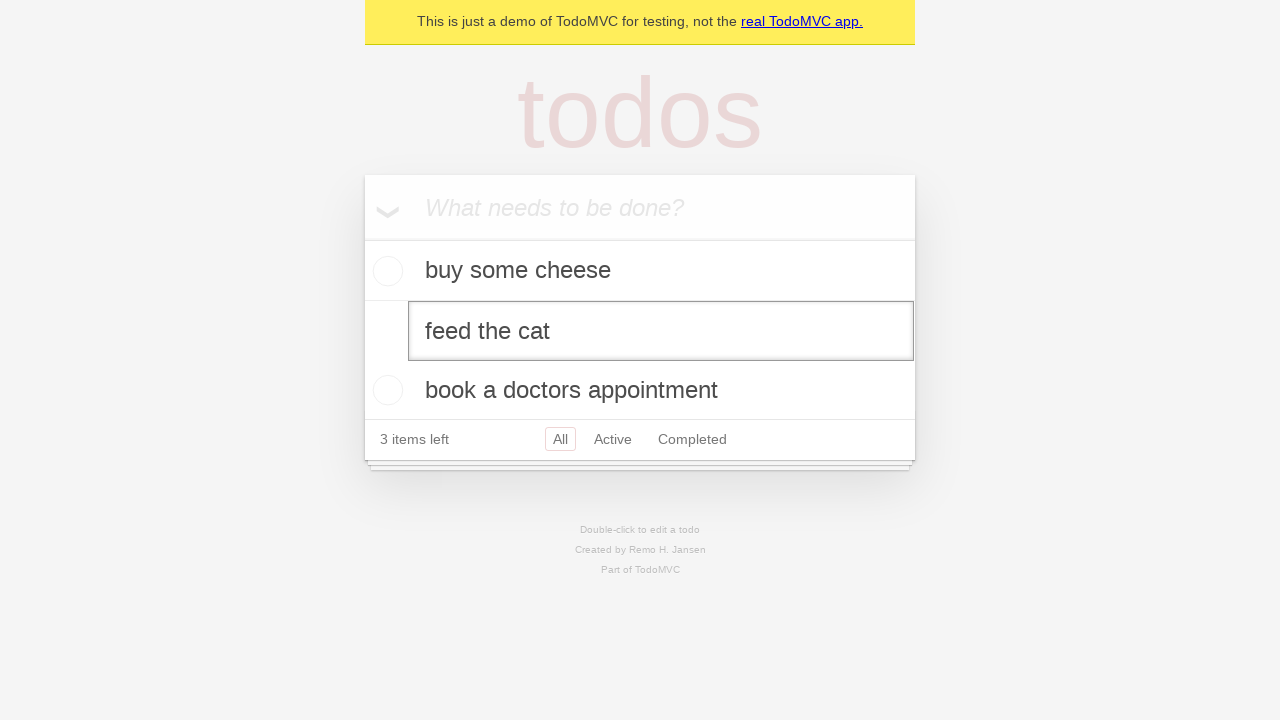

Changed second todo text to 'buy some sausages' on [data-testid='todo-item'] >> nth=1 >> internal:role=textbox[name="Edit"i]
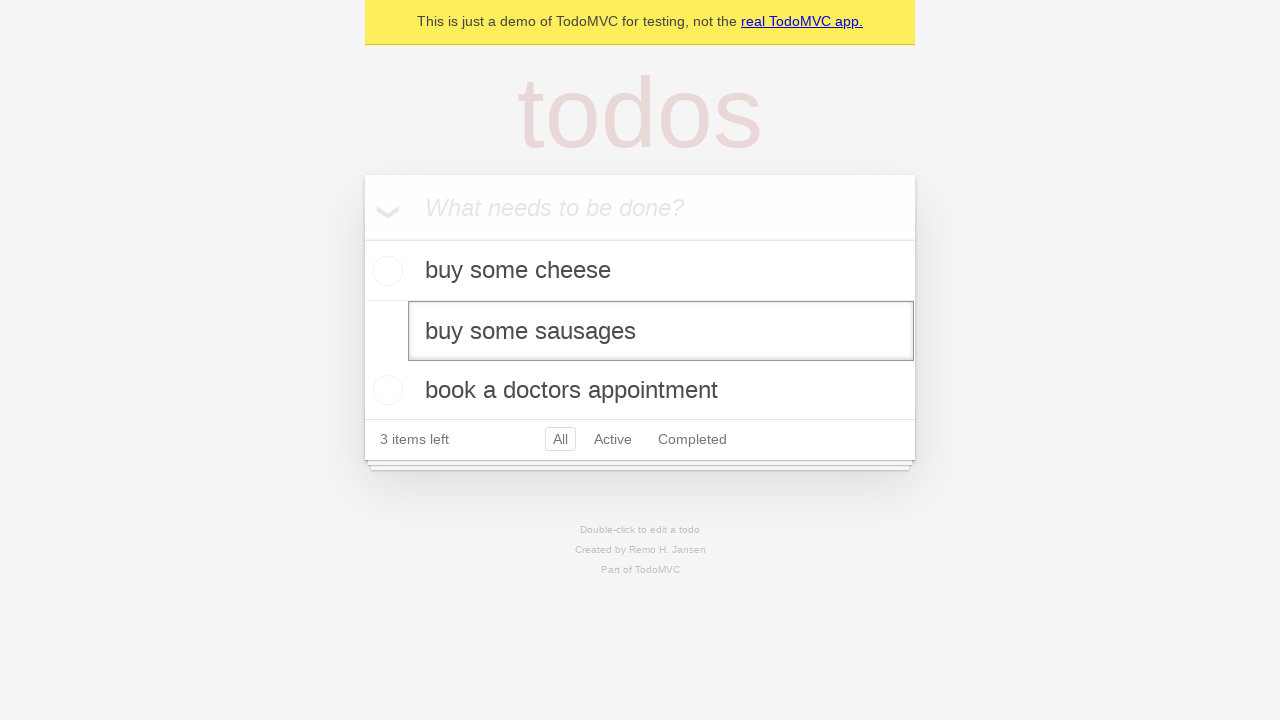

Dispatched blur event on edit textbox to save changes
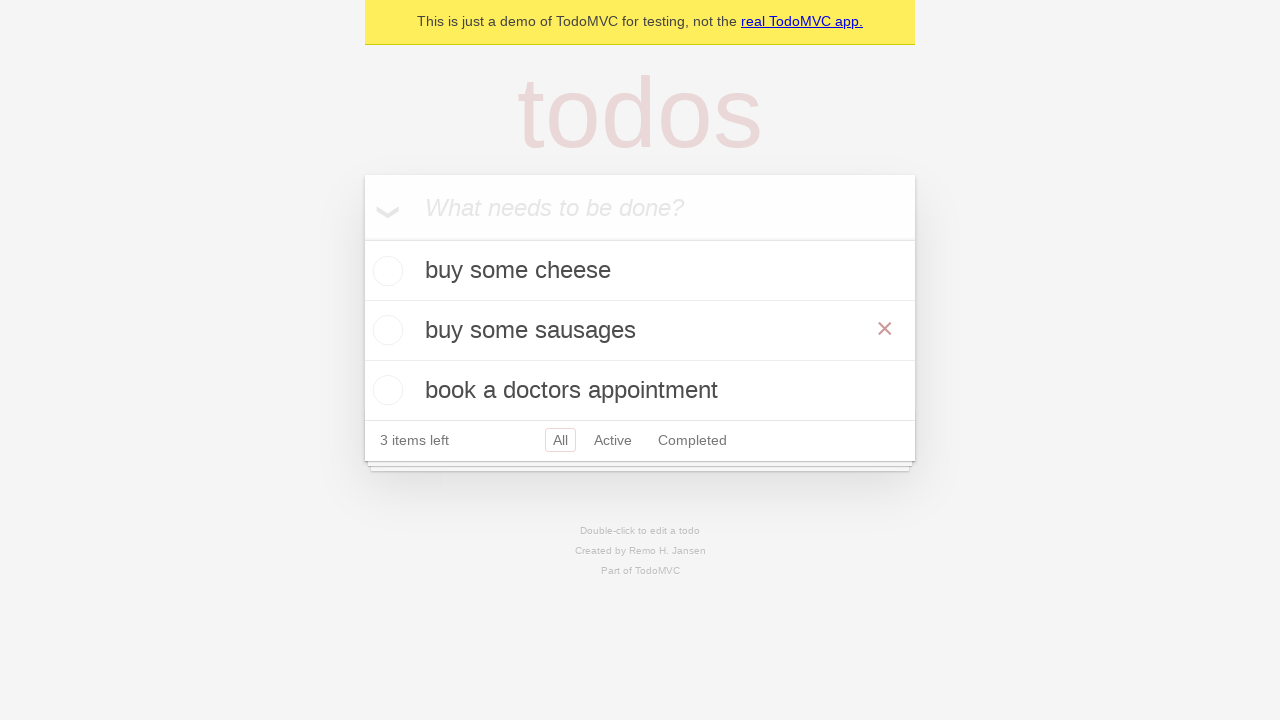

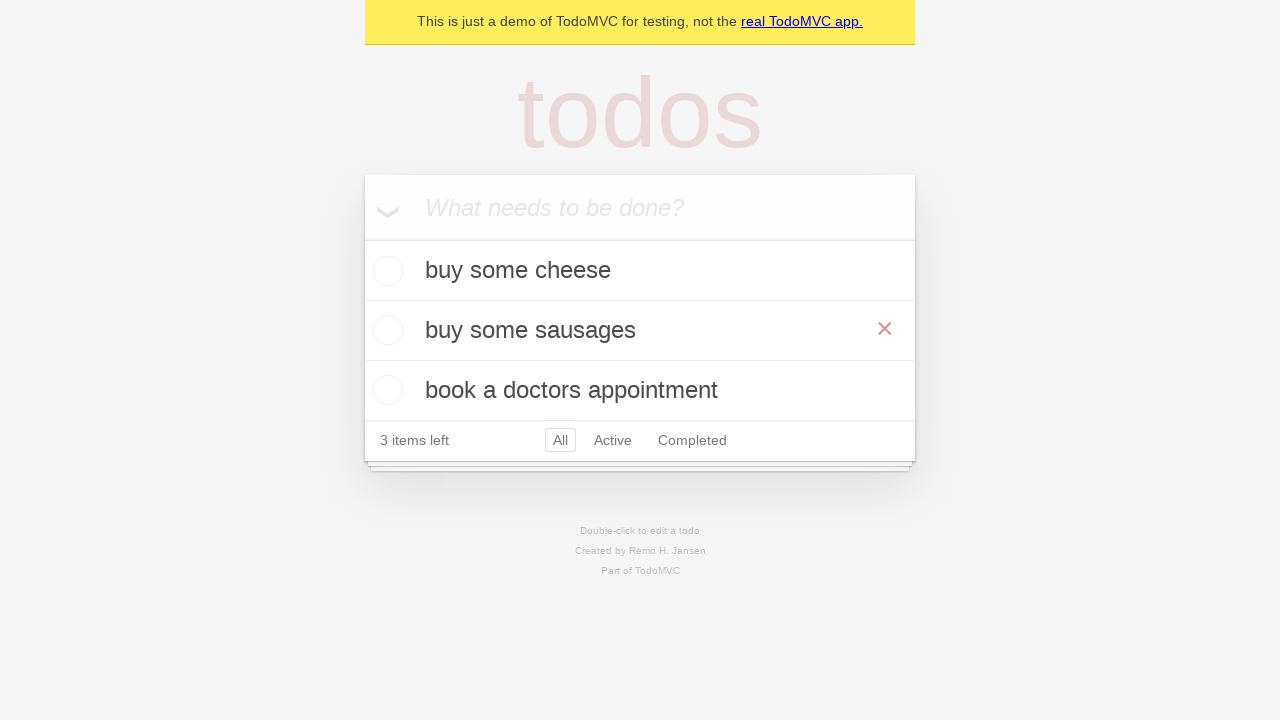